Tests JavaScript alert box interactions by clicking buttons that trigger different types of alerts (simple alert, confirm dialog, and prompt dialog) and handling each appropriately

Starting URL: https://syntaxprojects.com/javascript-alert-box-demo.php

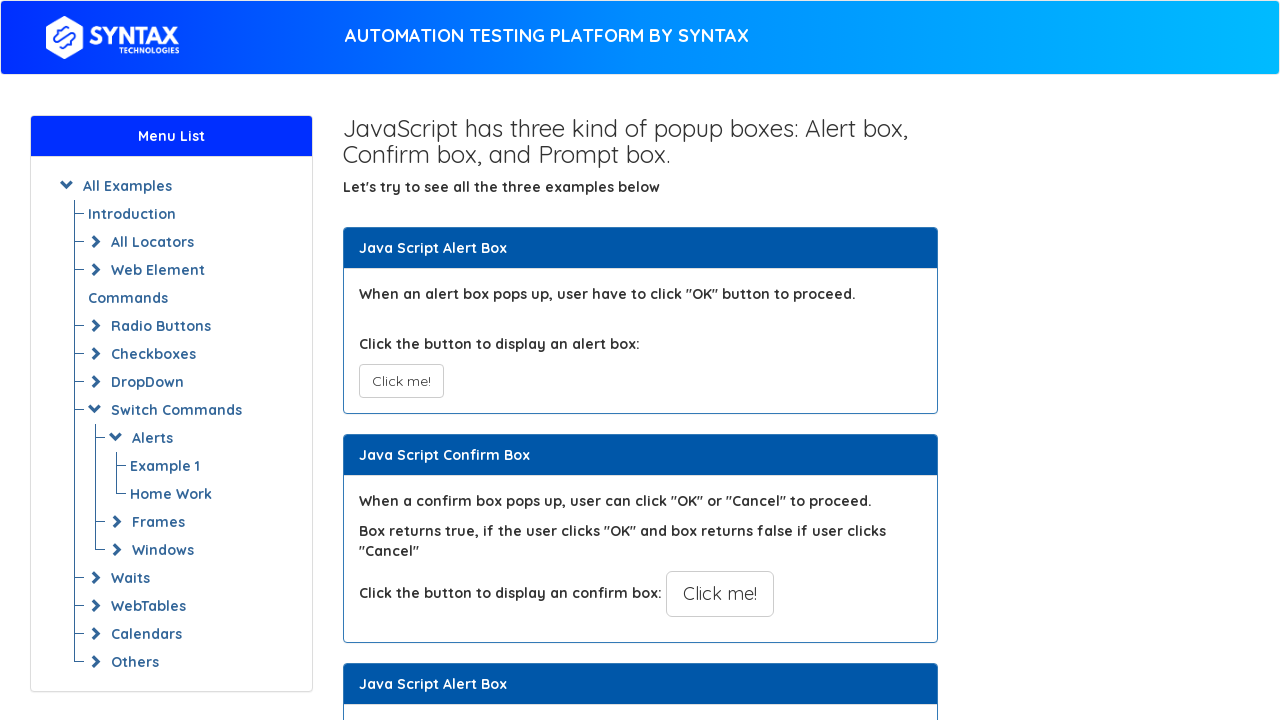

Clicked button to trigger simple alert box at (401, 381) on button[onclick='myAlertFunction()']
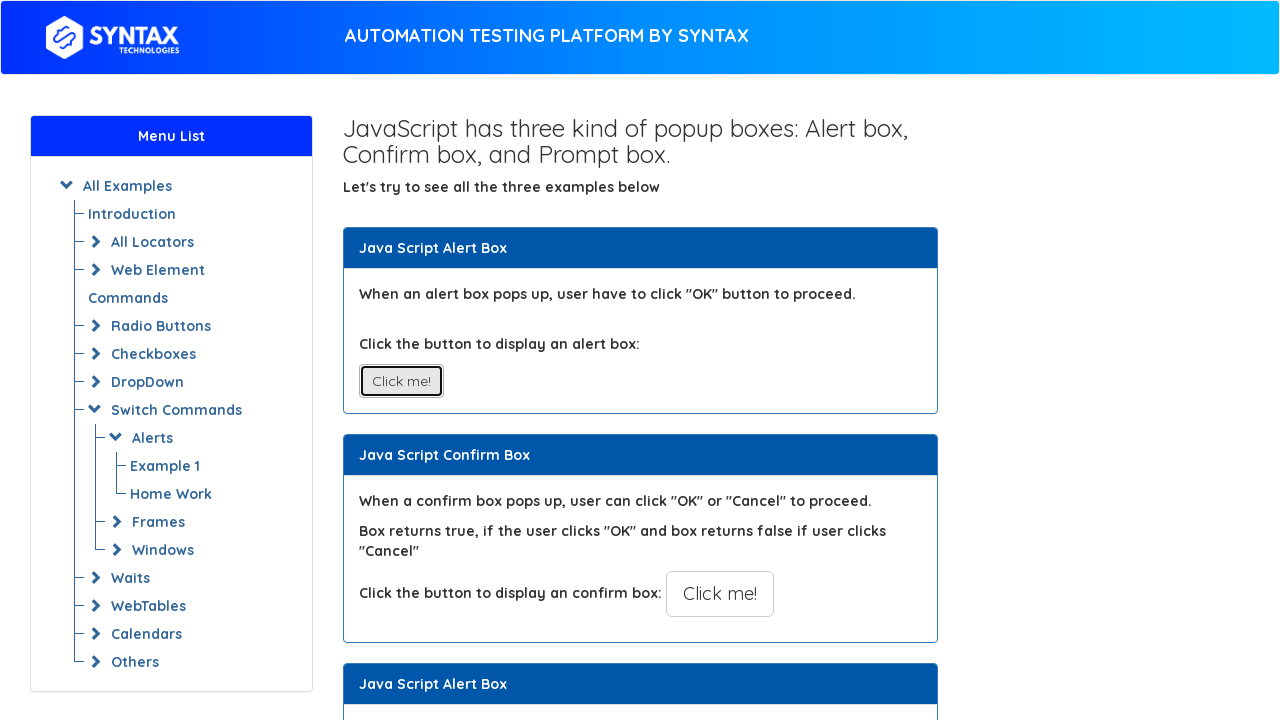

Set up dialog handler to accept alerts
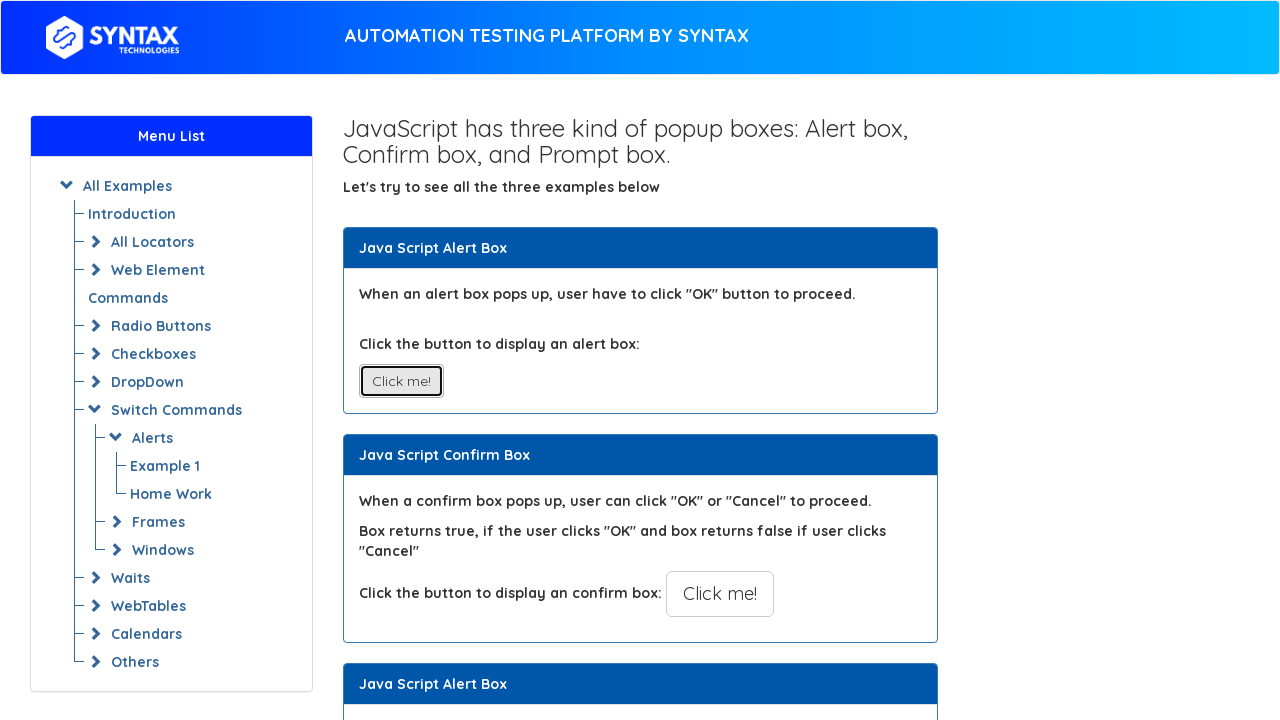

Clicked button to trigger confirm dialog at (720, 594) on button[onclick='myConfirmFunction()']
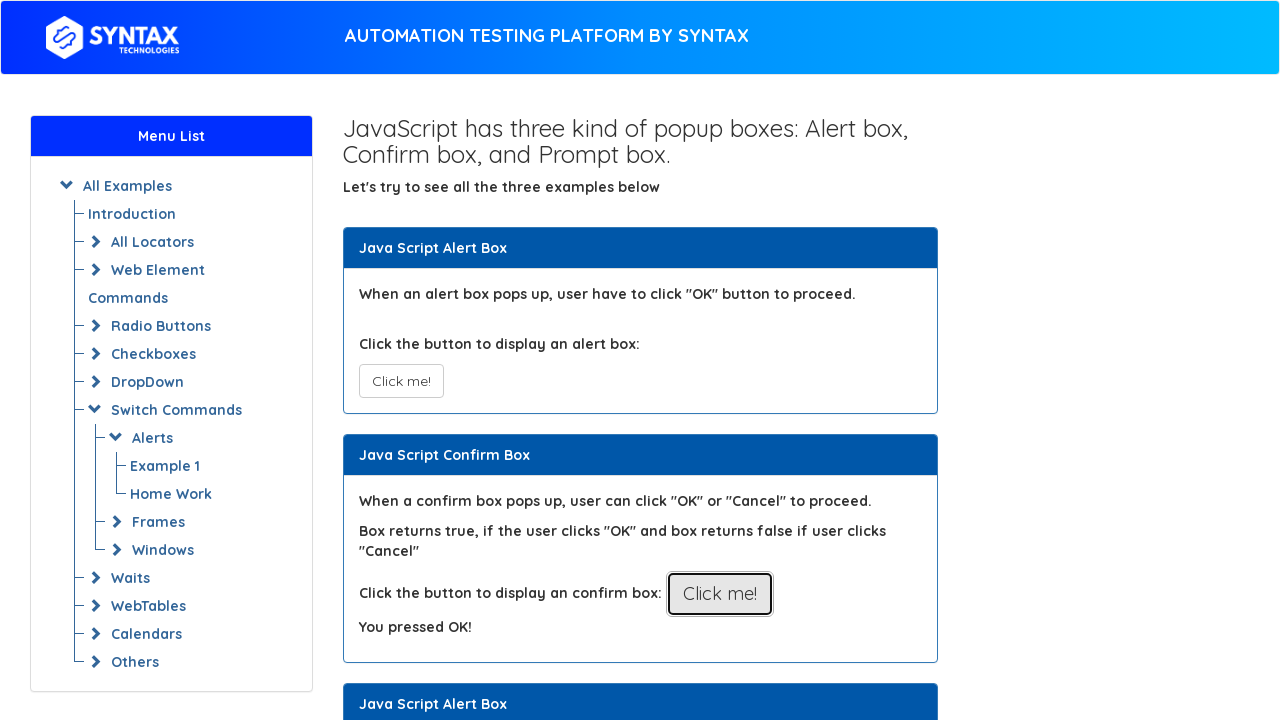

Clicked button to trigger prompt dialog at (714, 360) on button:text('Click for Prompt Box')
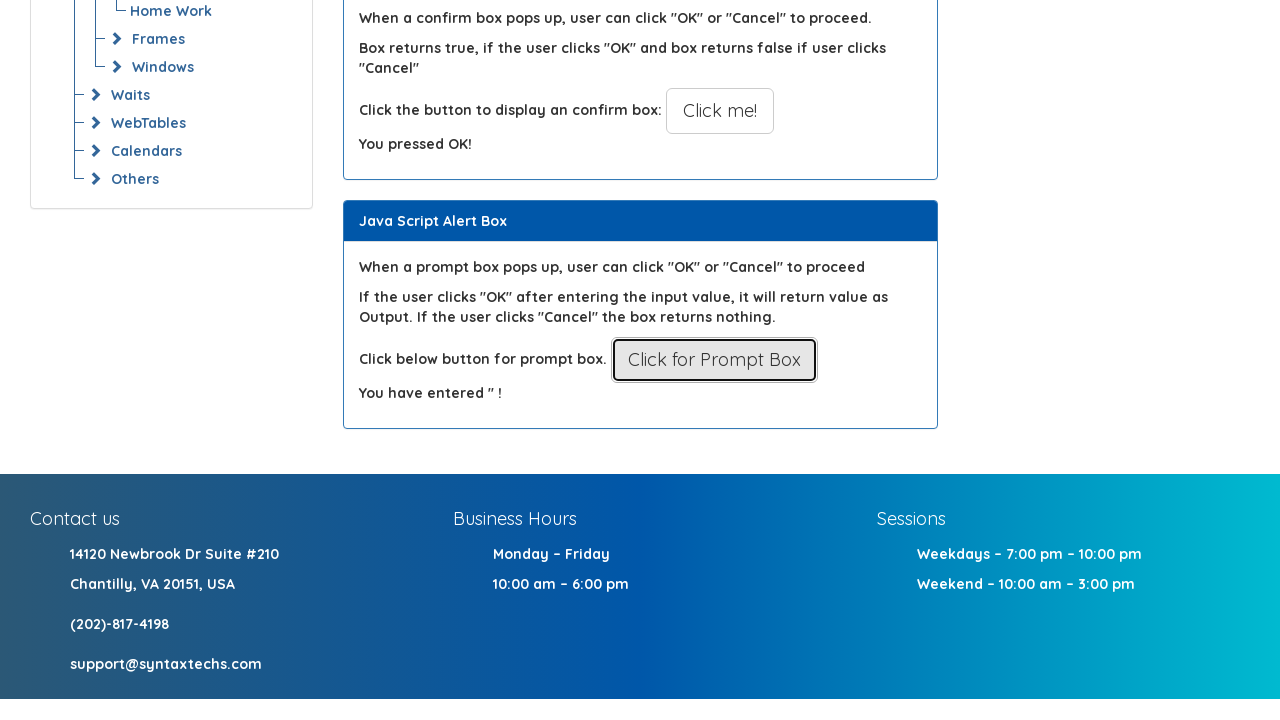

Set up dialog handler to accept prompt with input 'Hohohoho'
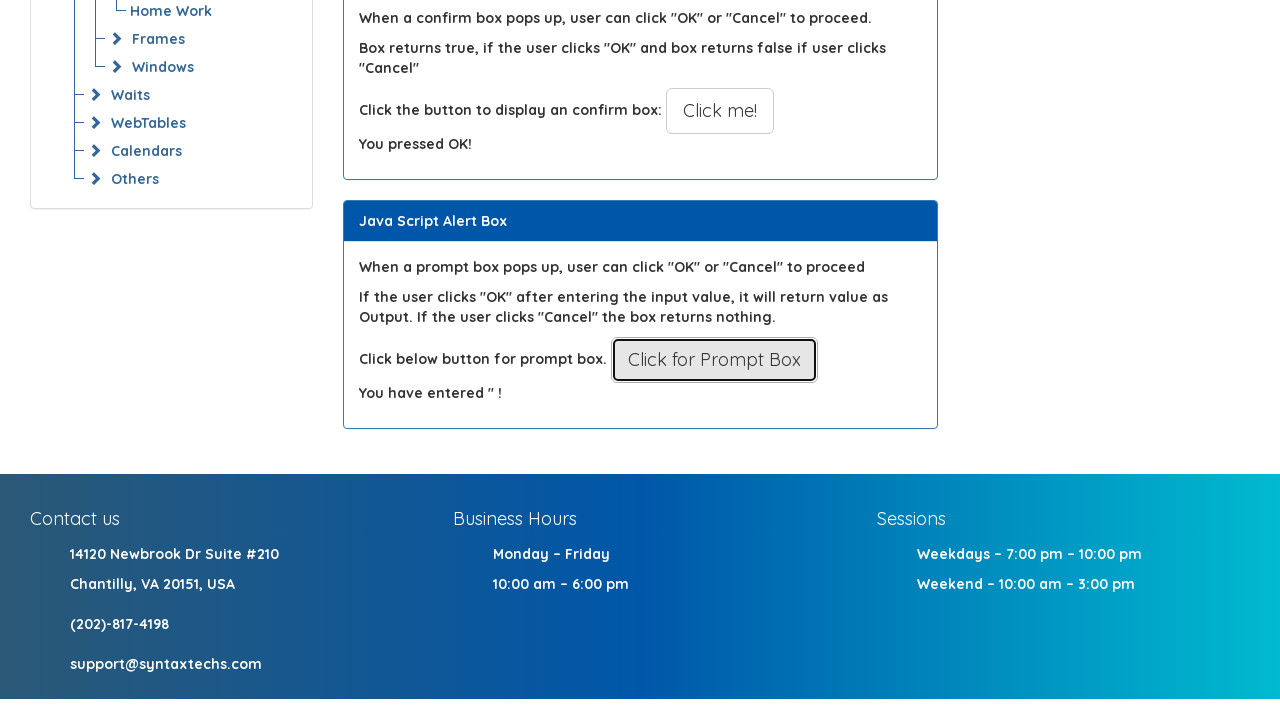

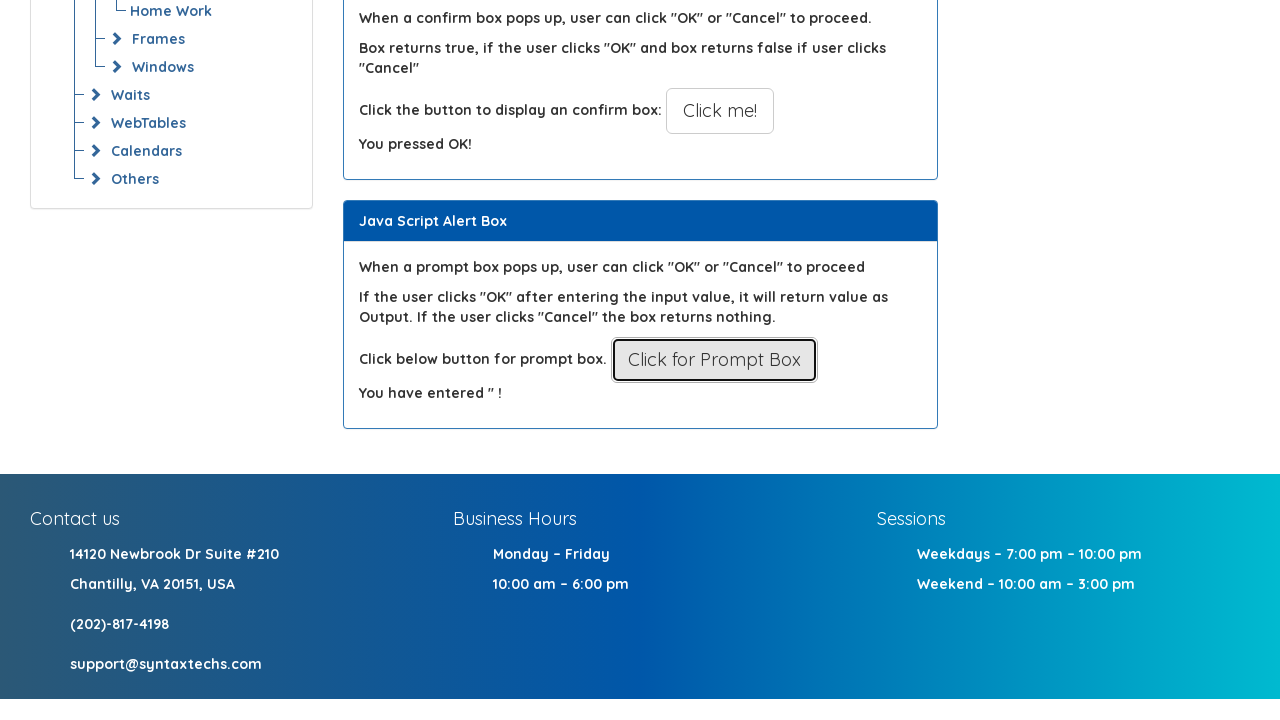